Tests the context menu by right-clicking on the hot spot area and verifying the alert text

Starting URL: https://the-internet.herokuapp.com/

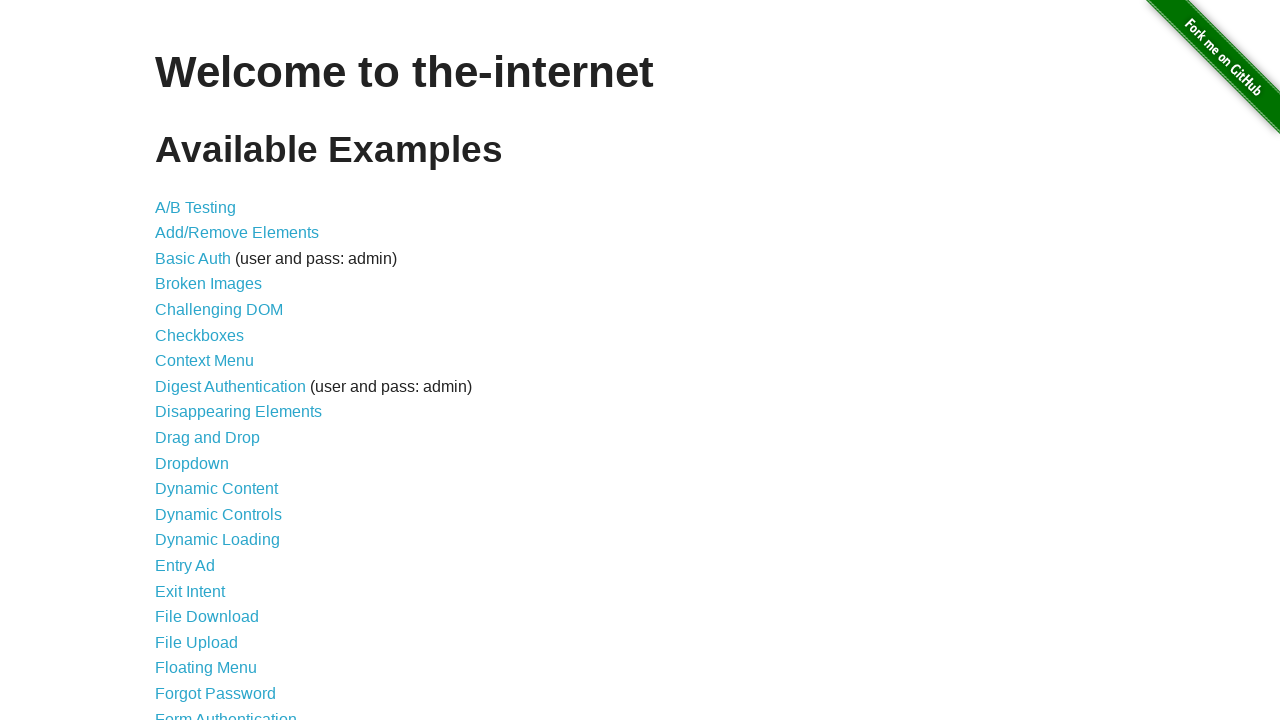

Clicked on Context Menu link at (204, 361) on a[href='/context_menu']
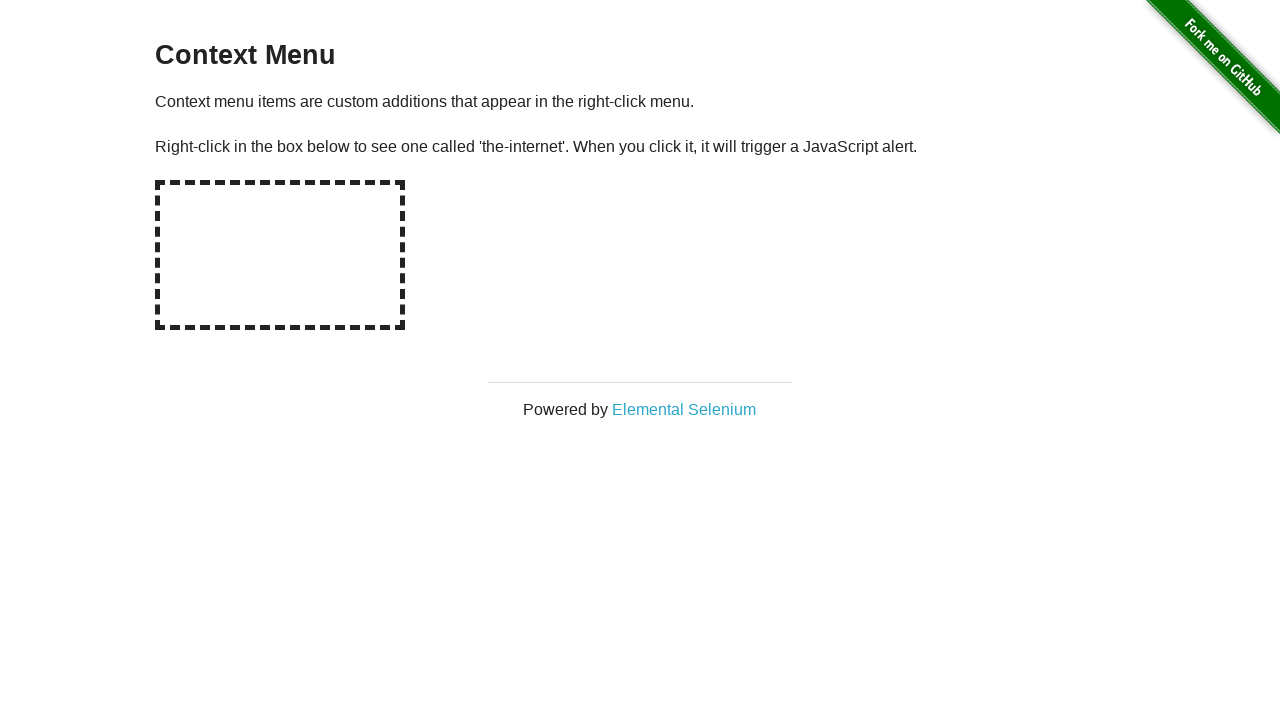

Right-clicked on the hot spot area at (280, 255) on #hot-spot
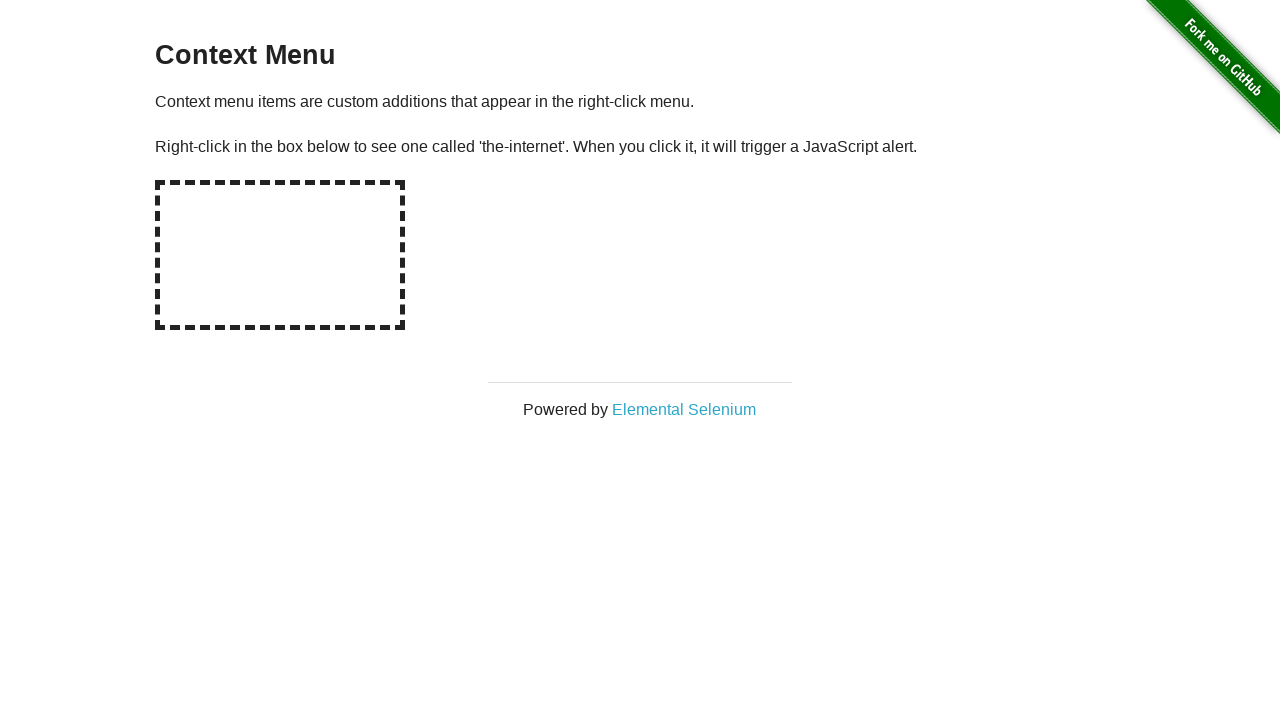

Set up dialog handler to accept alert
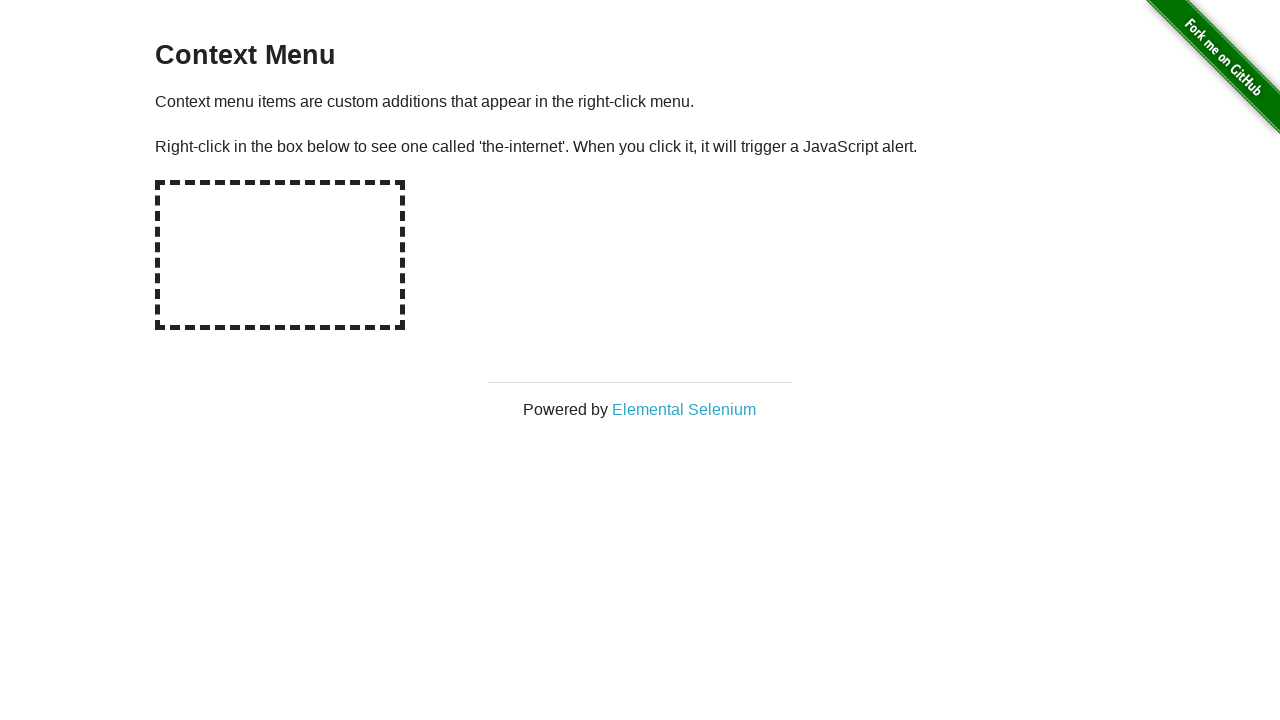

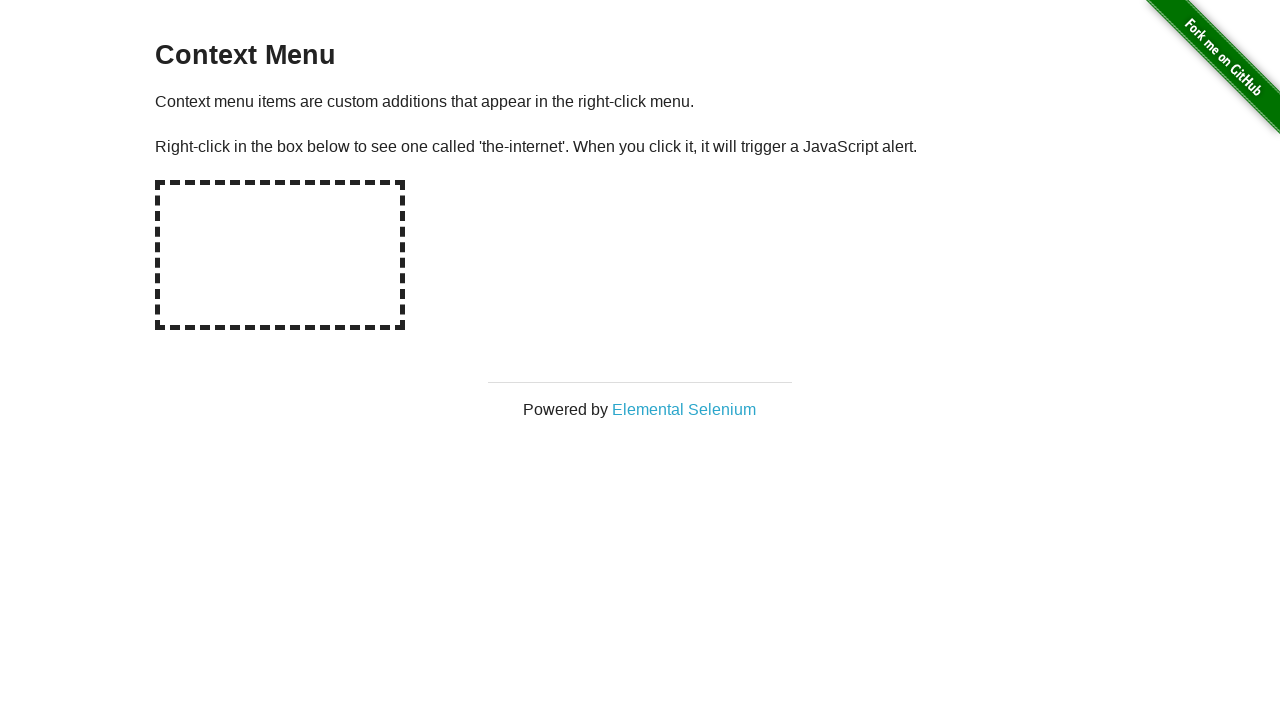